Tests if the Home menu link is displayed on the Redmine homepage and clicks it if visible

Starting URL: https://www.redmine.org/

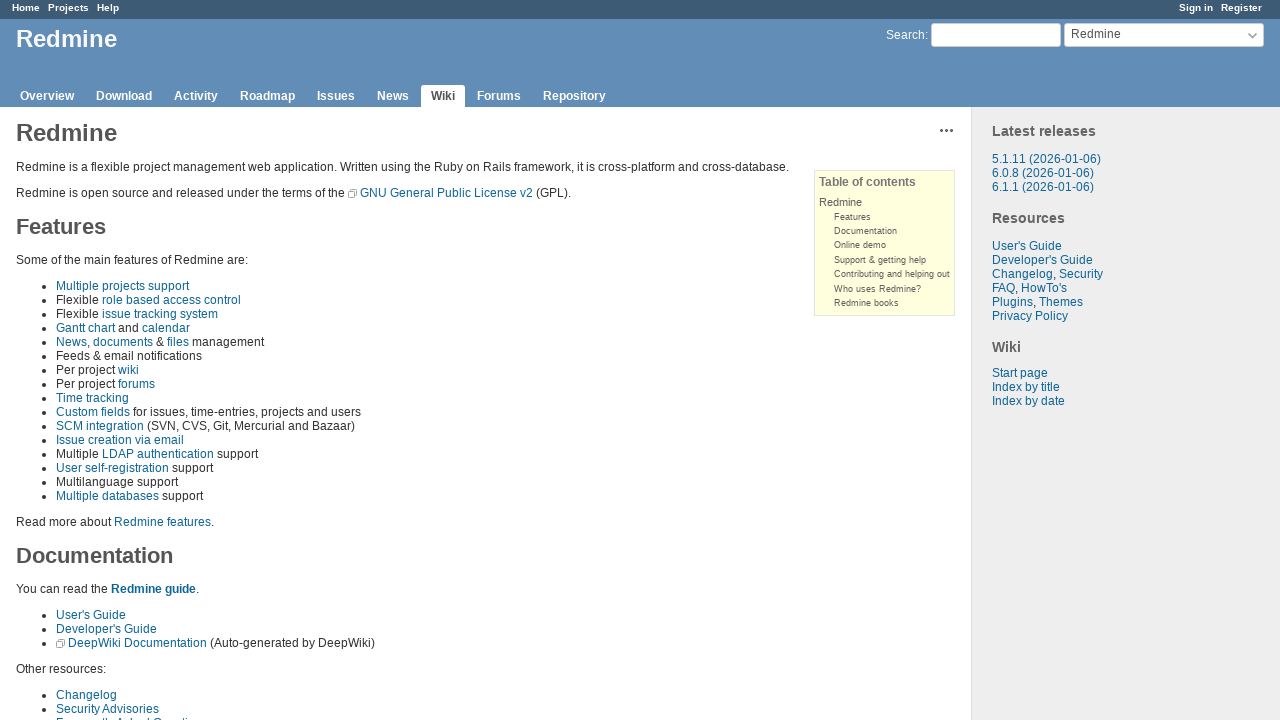

Navigated to Redmine homepage
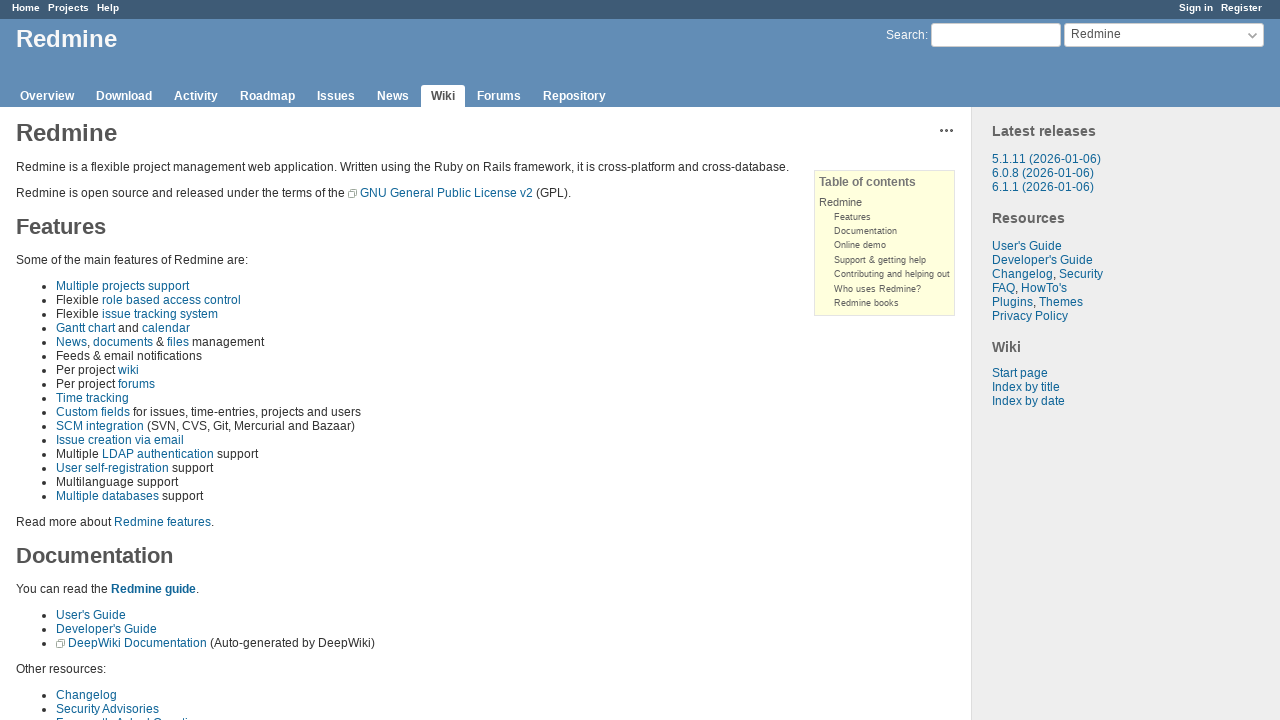

Located Home menu link element
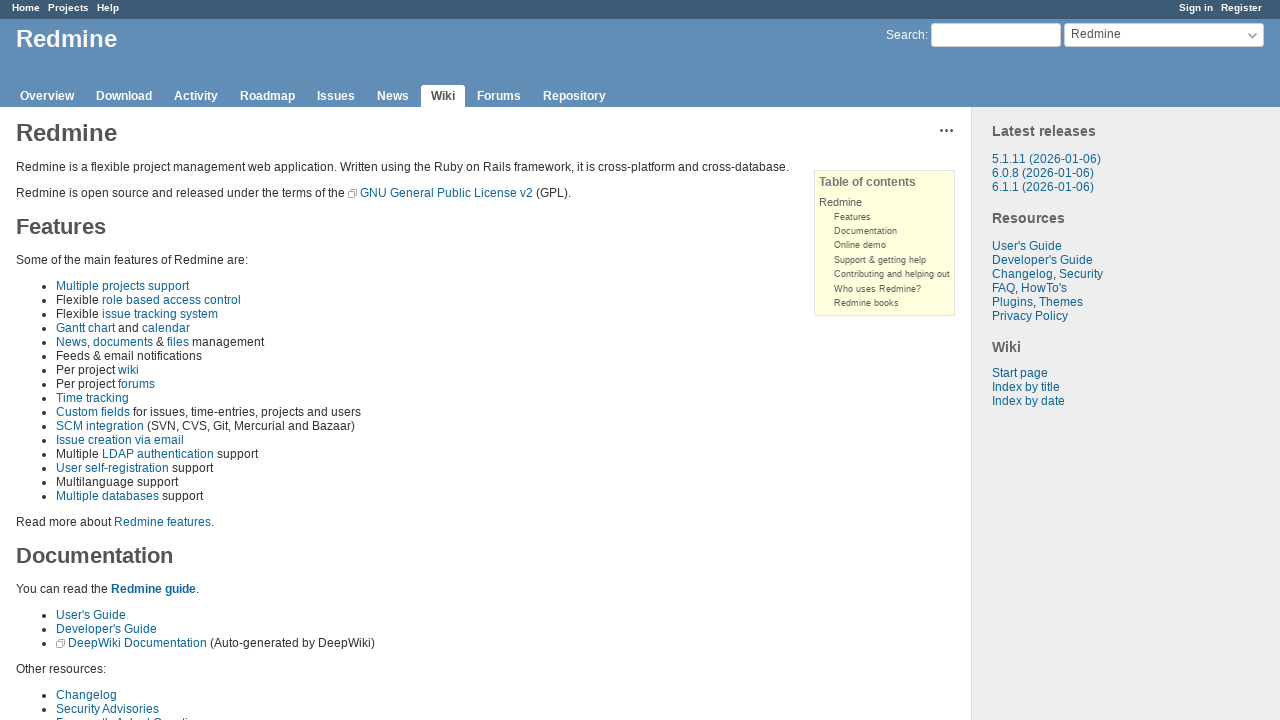

Home menu link is visible on the page
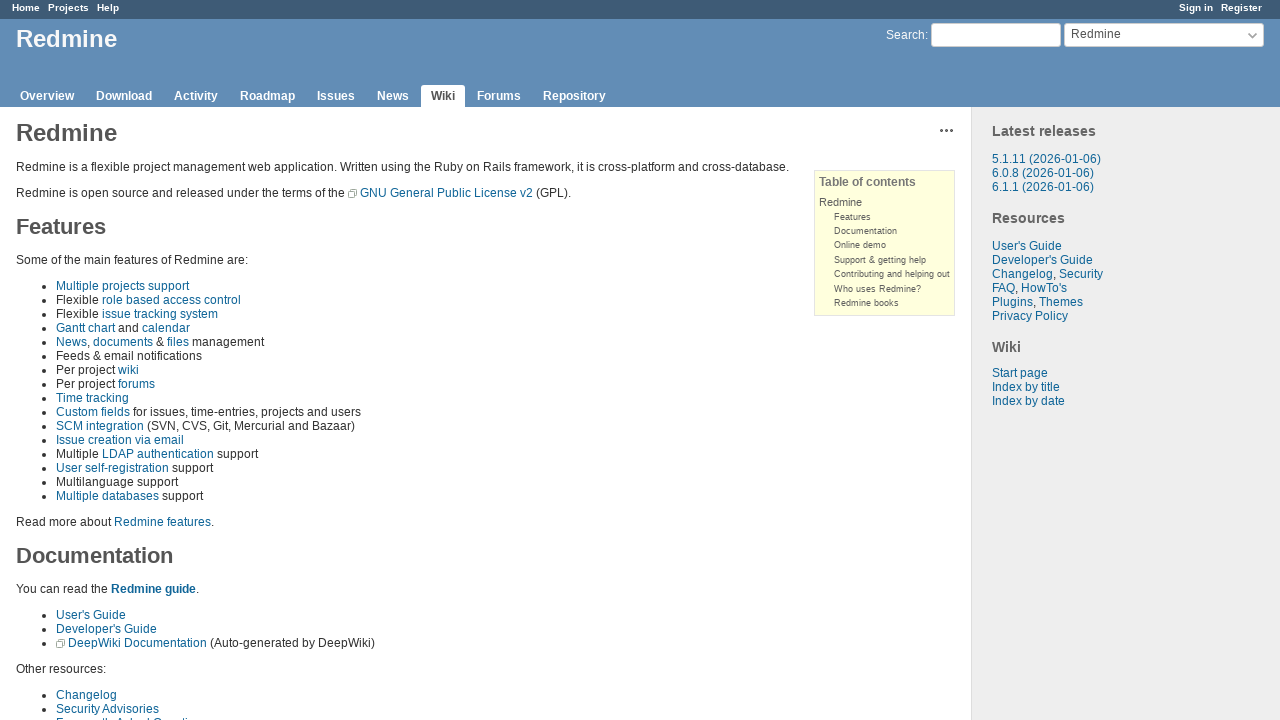

Clicked Home menu link at (26, 8) on xpath=/html/body/div[1]/div[2]/div[1]/div[1]/ul/li[1]/a
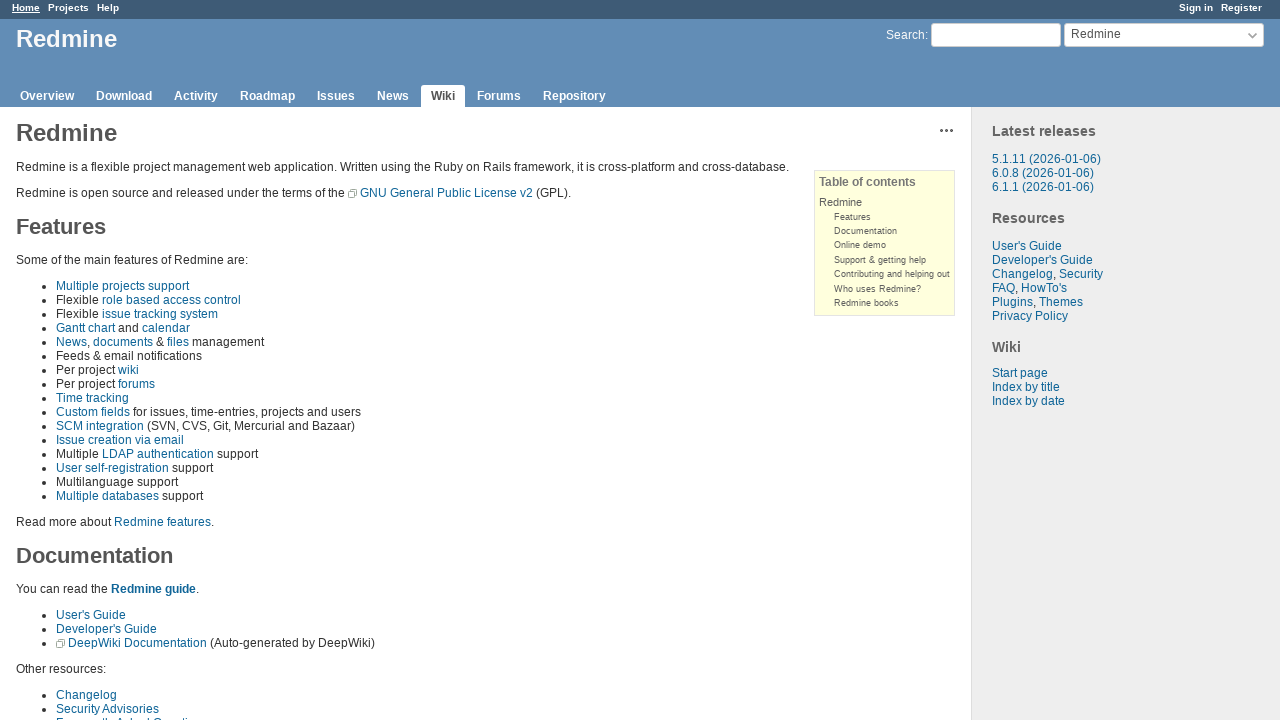

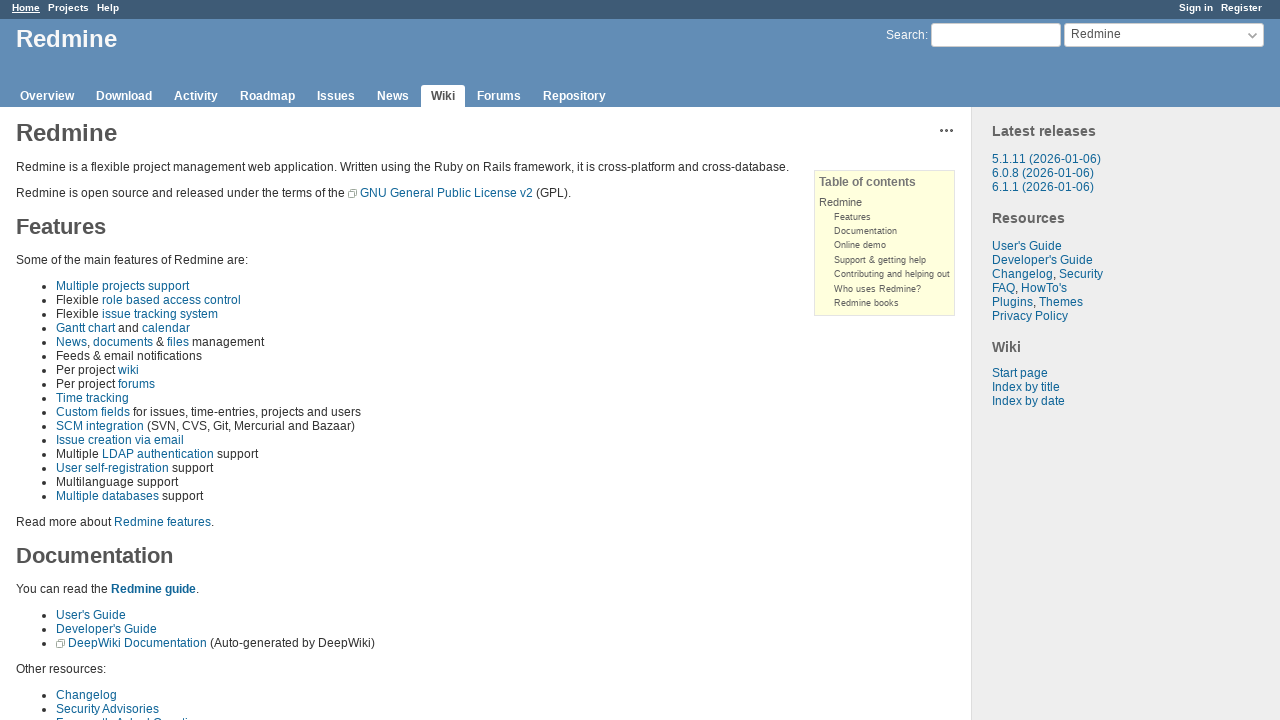